Verifies that the tooltip text of the tutorials navigation button matches the expected value

Starting URL: https://www.w3schools.com/mysql/default.asp

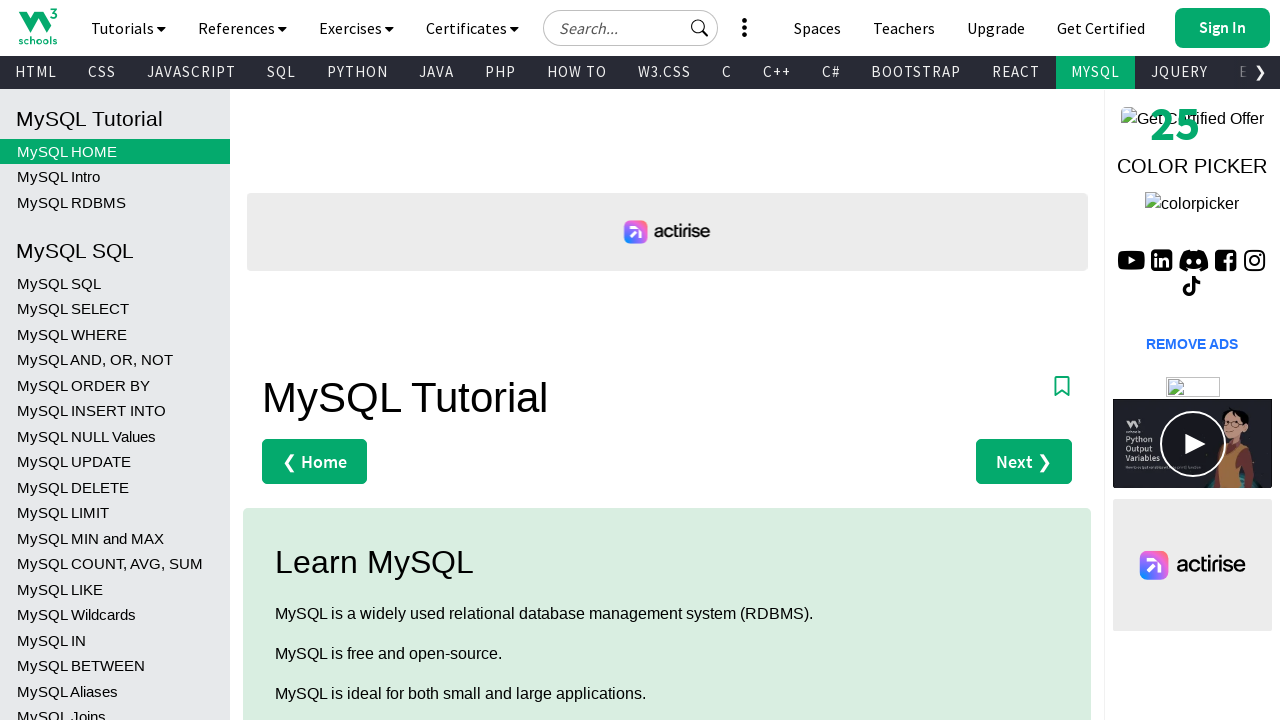

Navigated to W3Schools MySQL default page
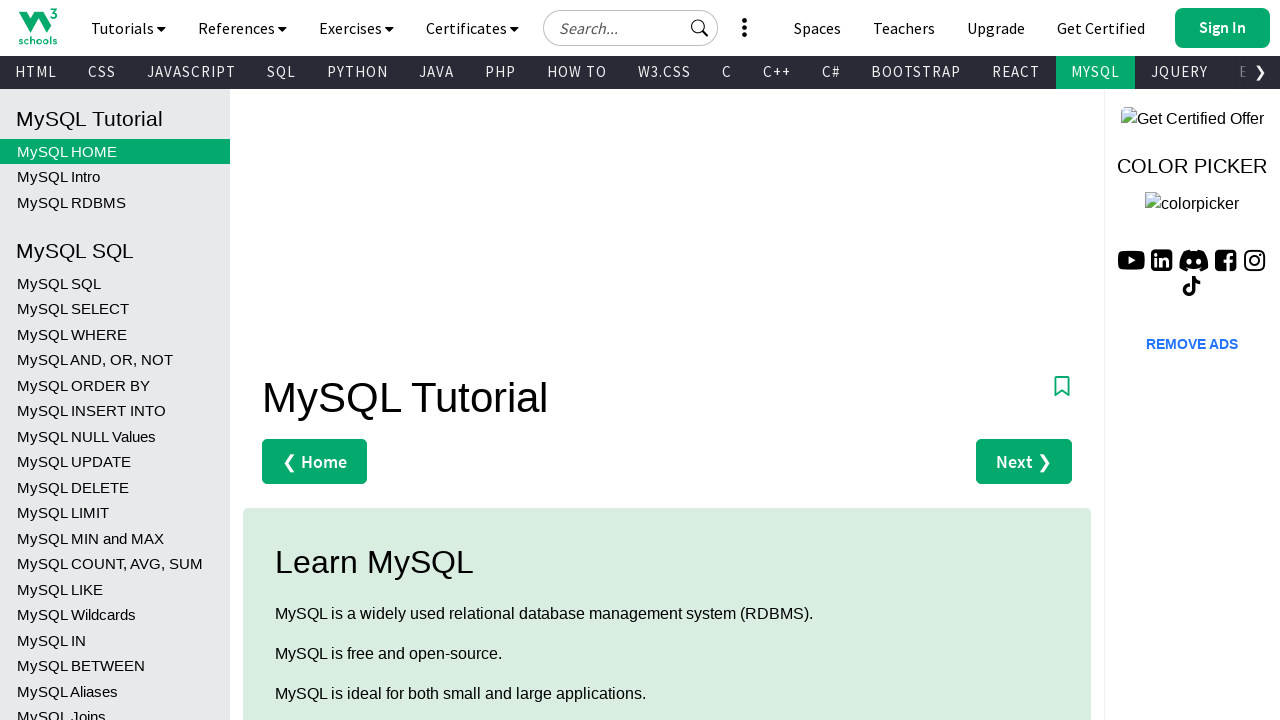

Retrieved tooltip text from tutorials navigation button
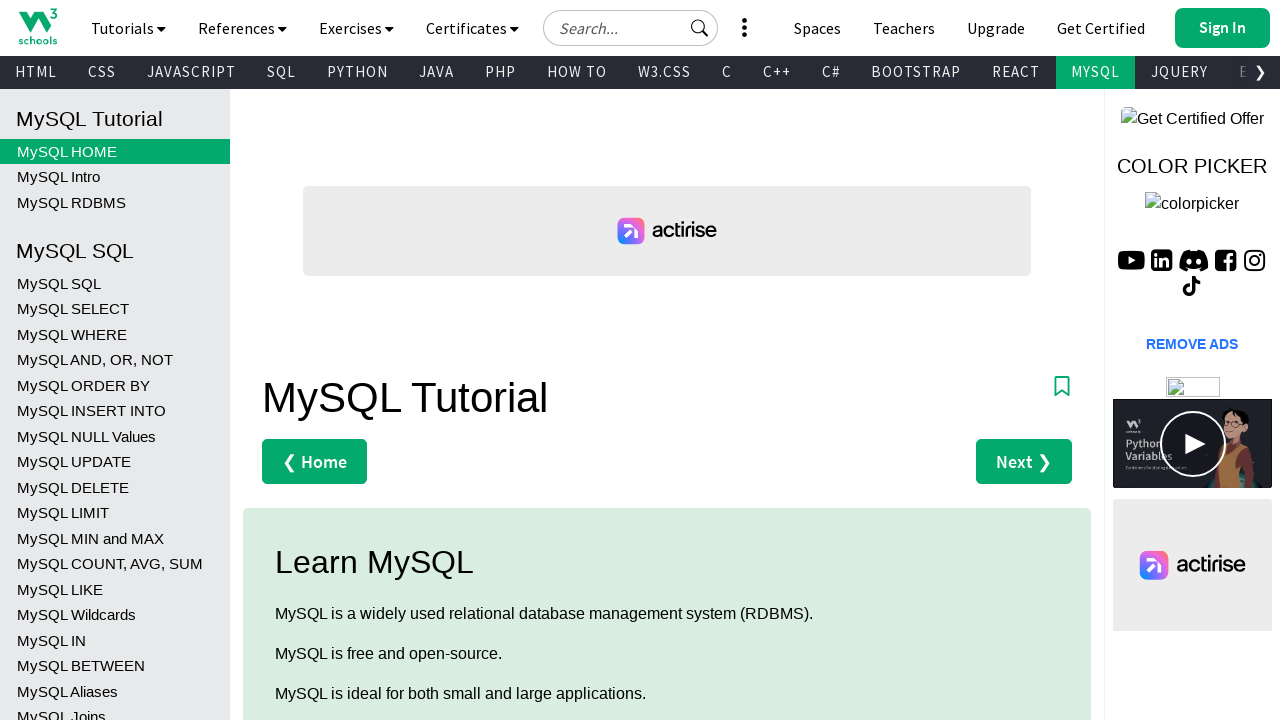

Verified tooltip text matches expected value: 'Tutorials and References'
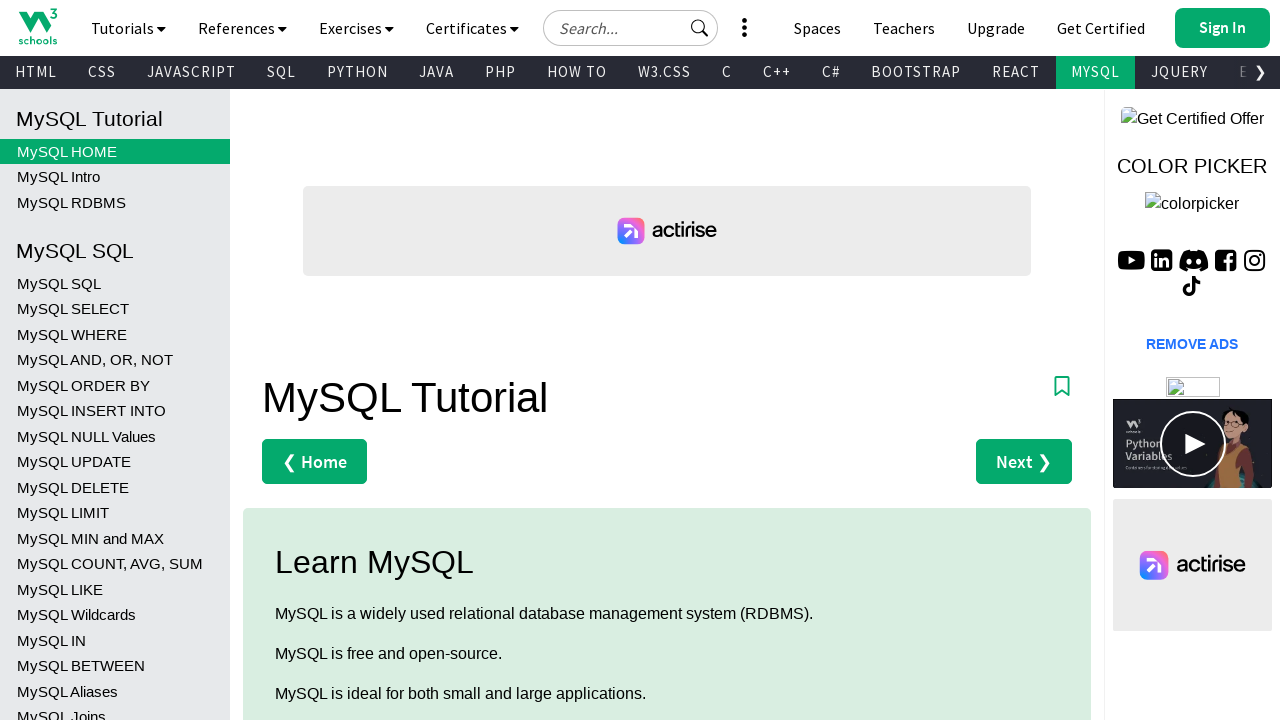

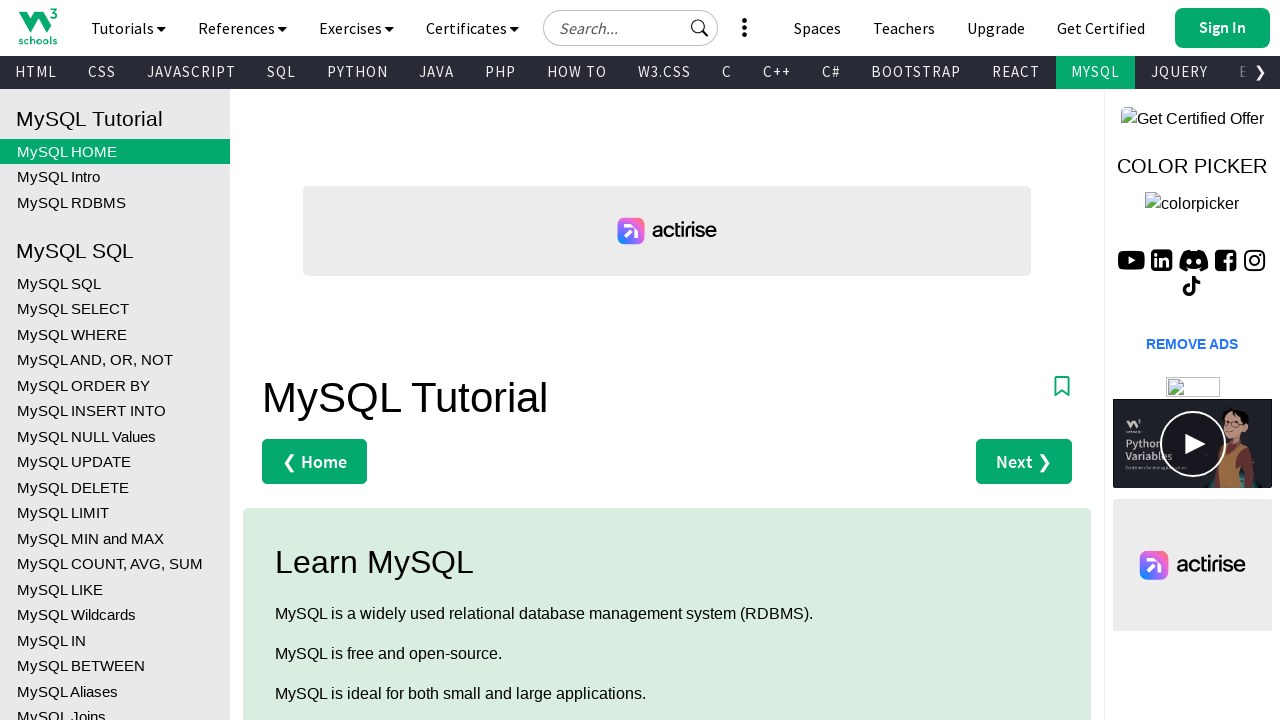